Tests AJAX content loading by clicking a button and waiting for dynamically loaded content to appear

Starting URL: https://v1.training-support.net/selenium/ajax

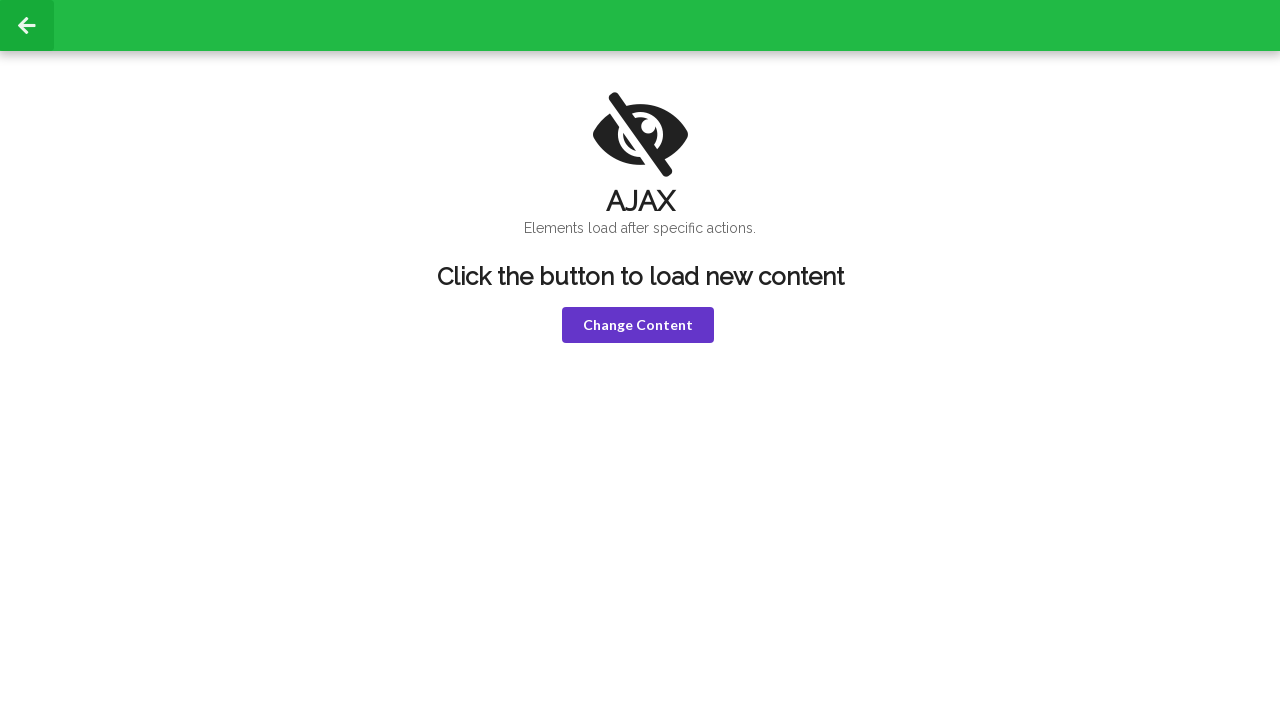

Clicked AJAX trigger button to load dynamic content at (638, 325) on button.ui.violet.button
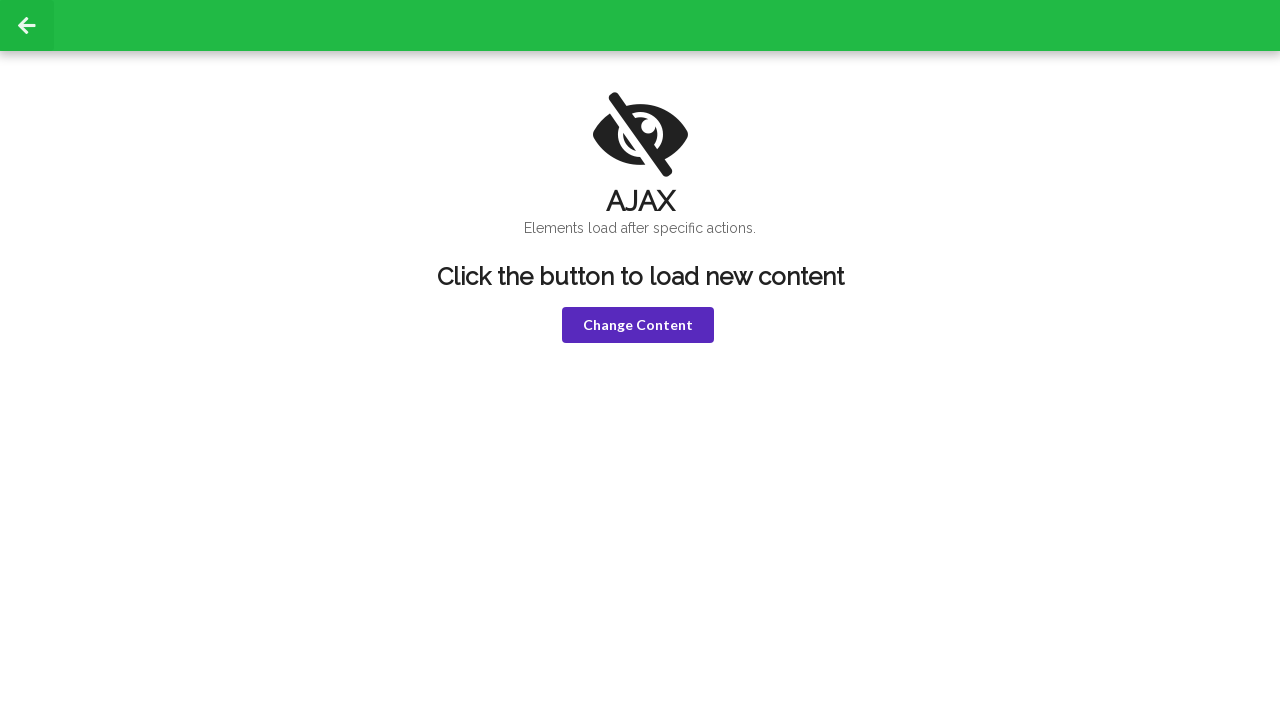

Waited for AJAX content h1 element to become visible
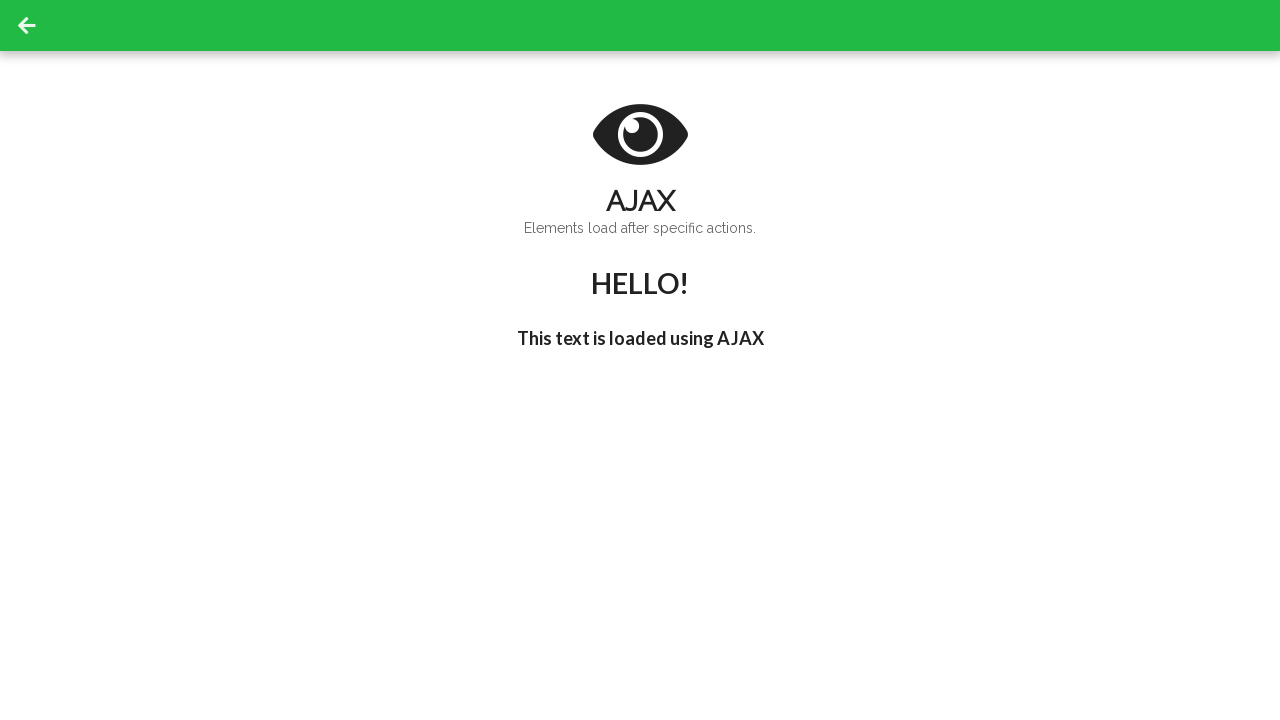

Waited for 'I'm late!' text to appear in h3 element
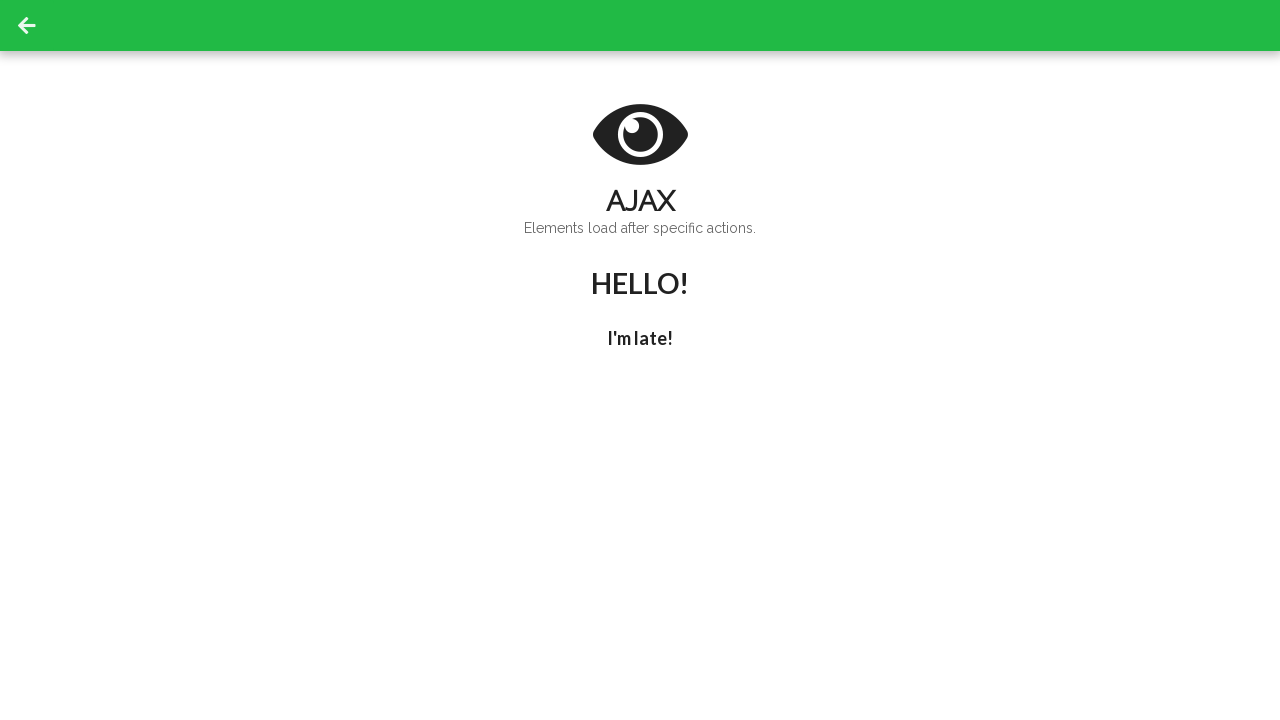

Retrieved h3 text content: 'I'm late!'
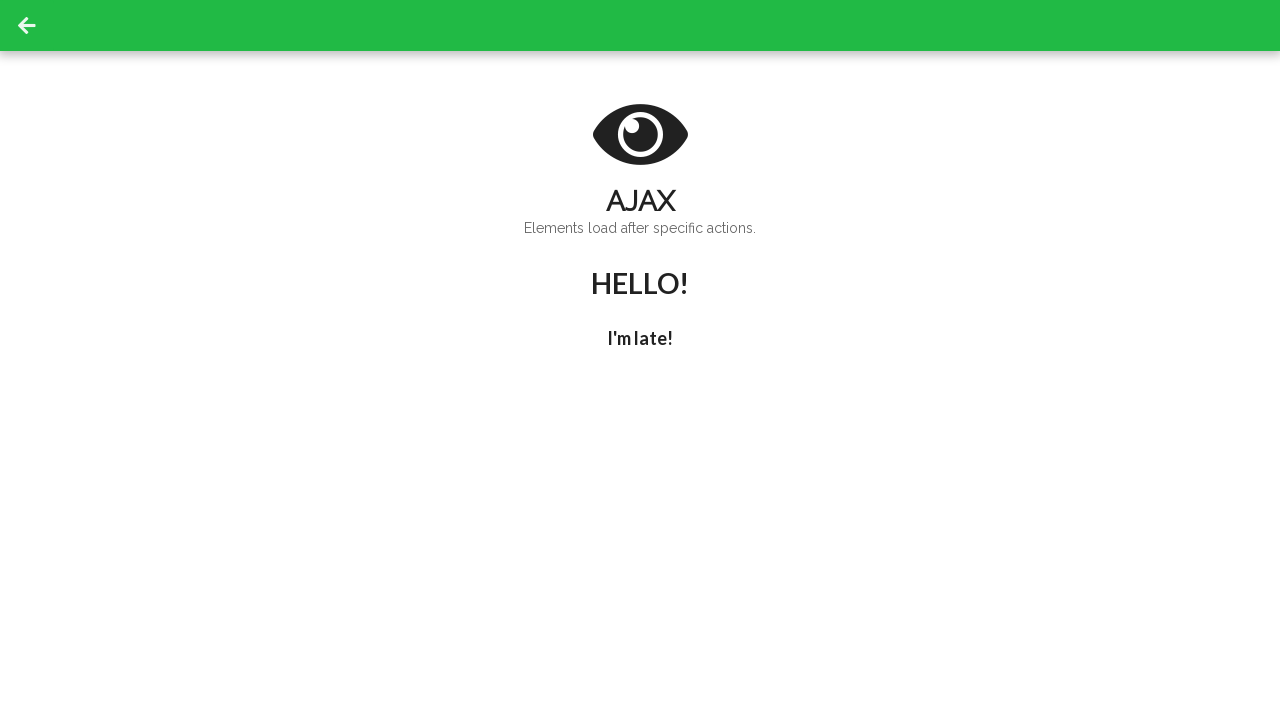

Retrieved sub header text content: 'Elements load after specific actions.'
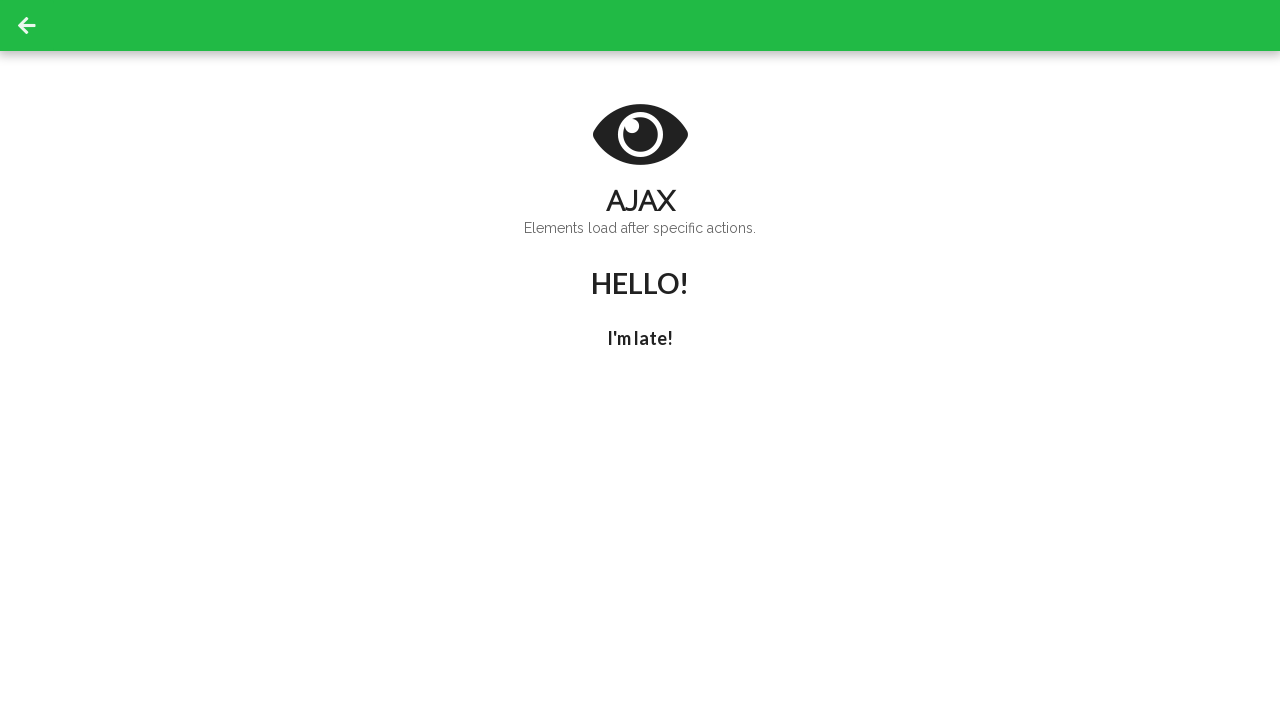

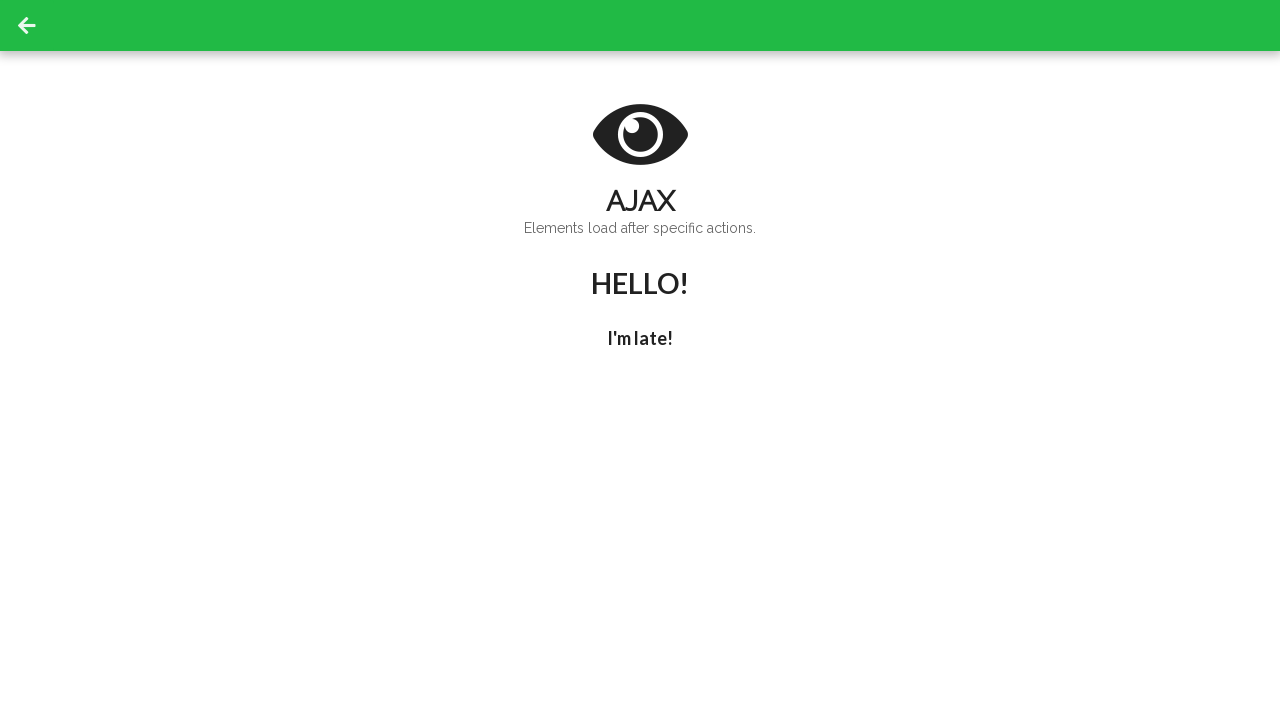